Tests A/B split testing opt-out by navigating to the test page, verifying initial A/B test state, adding an opt-out cookie, refreshing, and confirming the opt-out state

Starting URL: http://the-internet.herokuapp.com/abtest

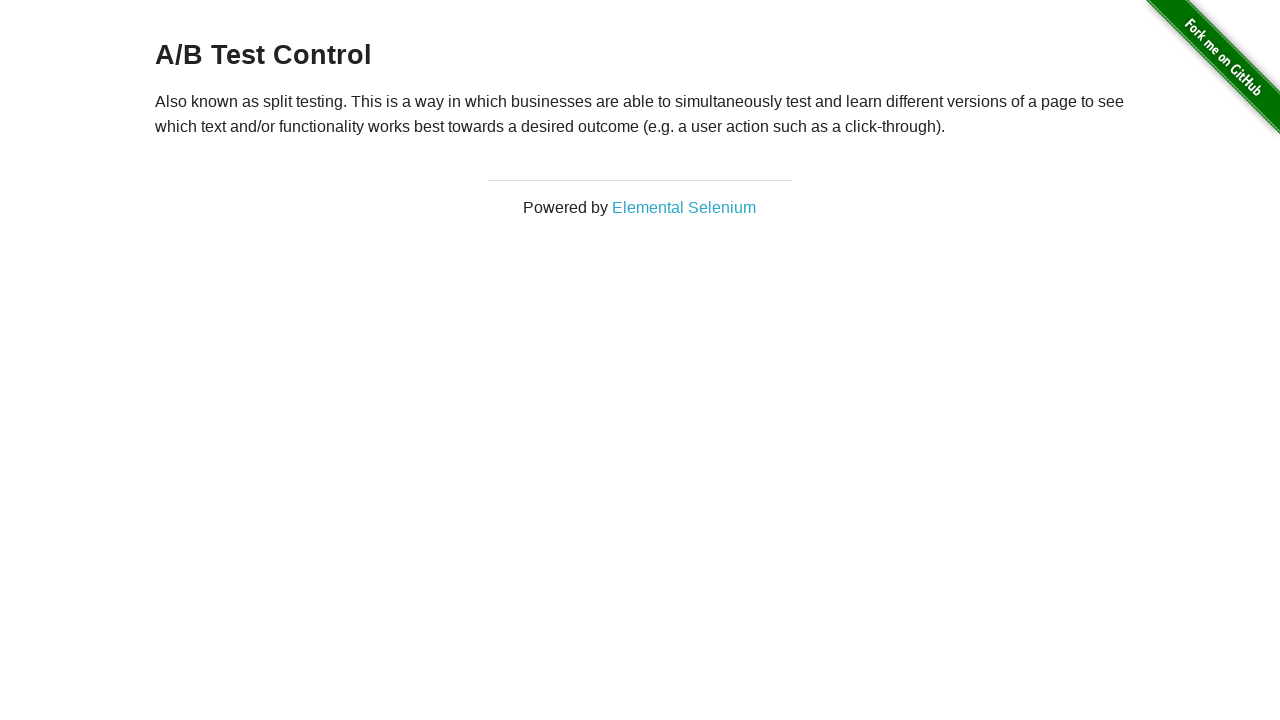

Located h3 heading element
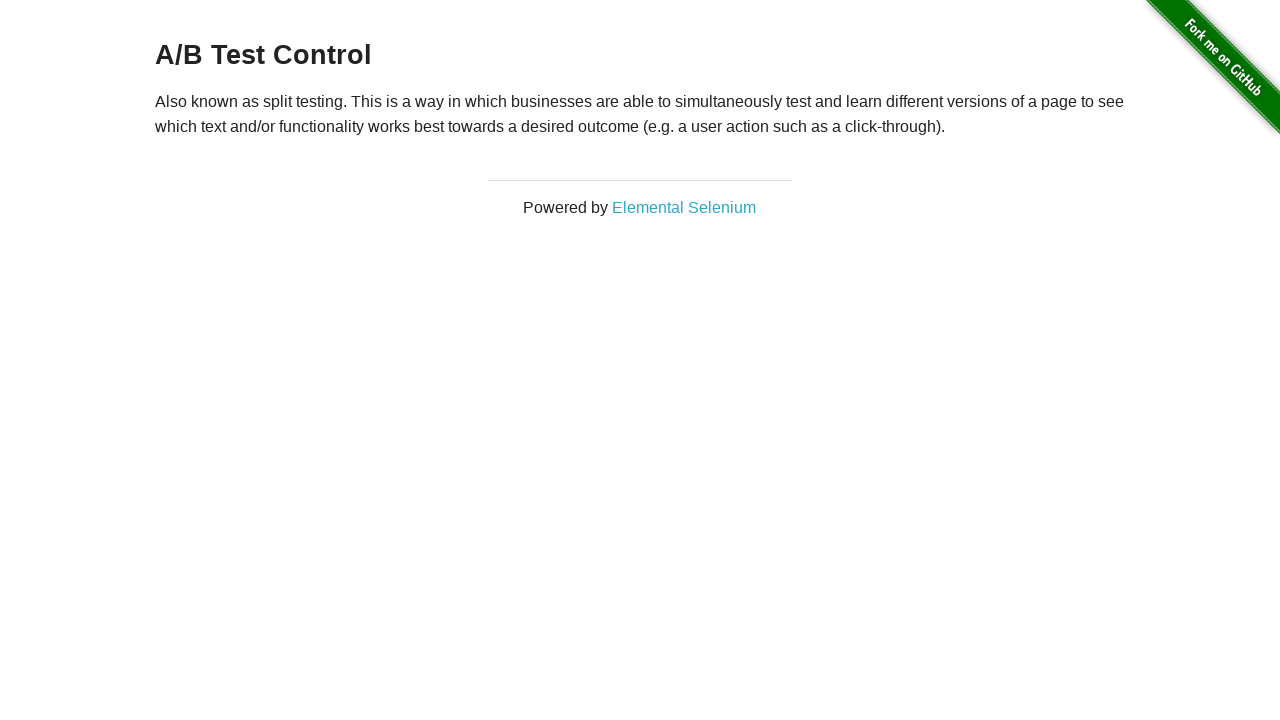

Retrieved heading text: A/B Test Control
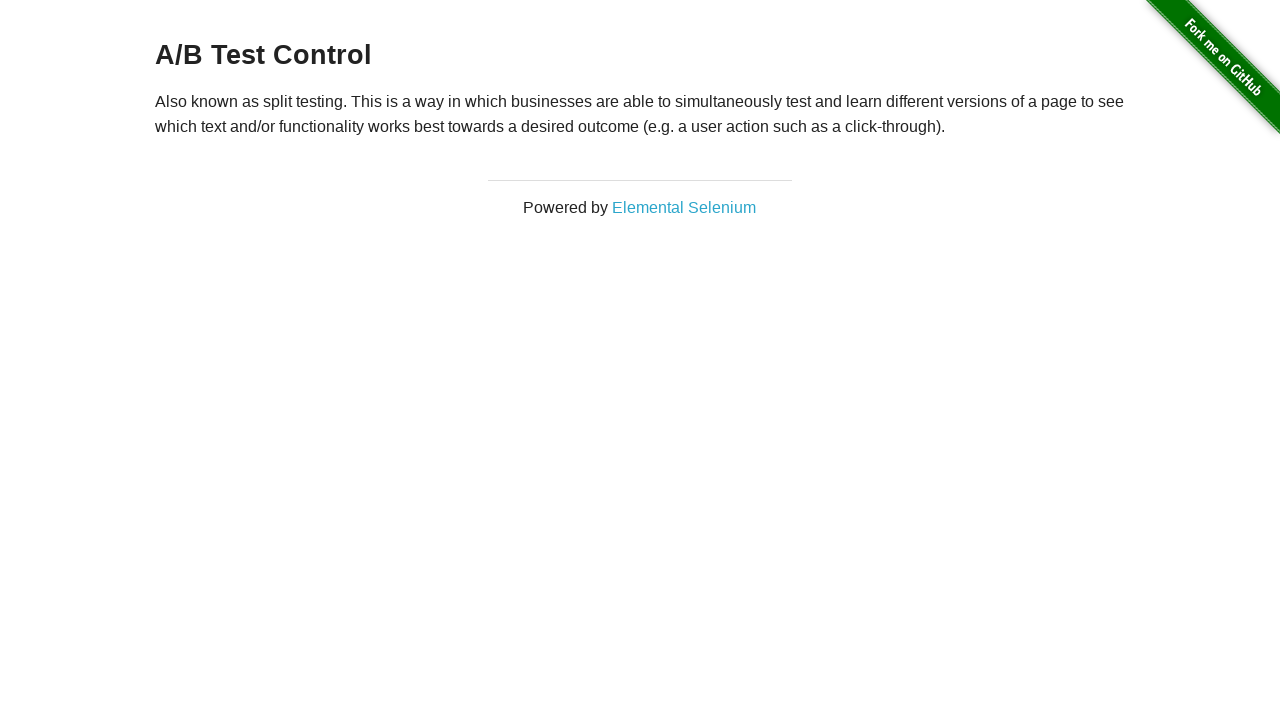

Verified initial heading is a valid A/B test variation
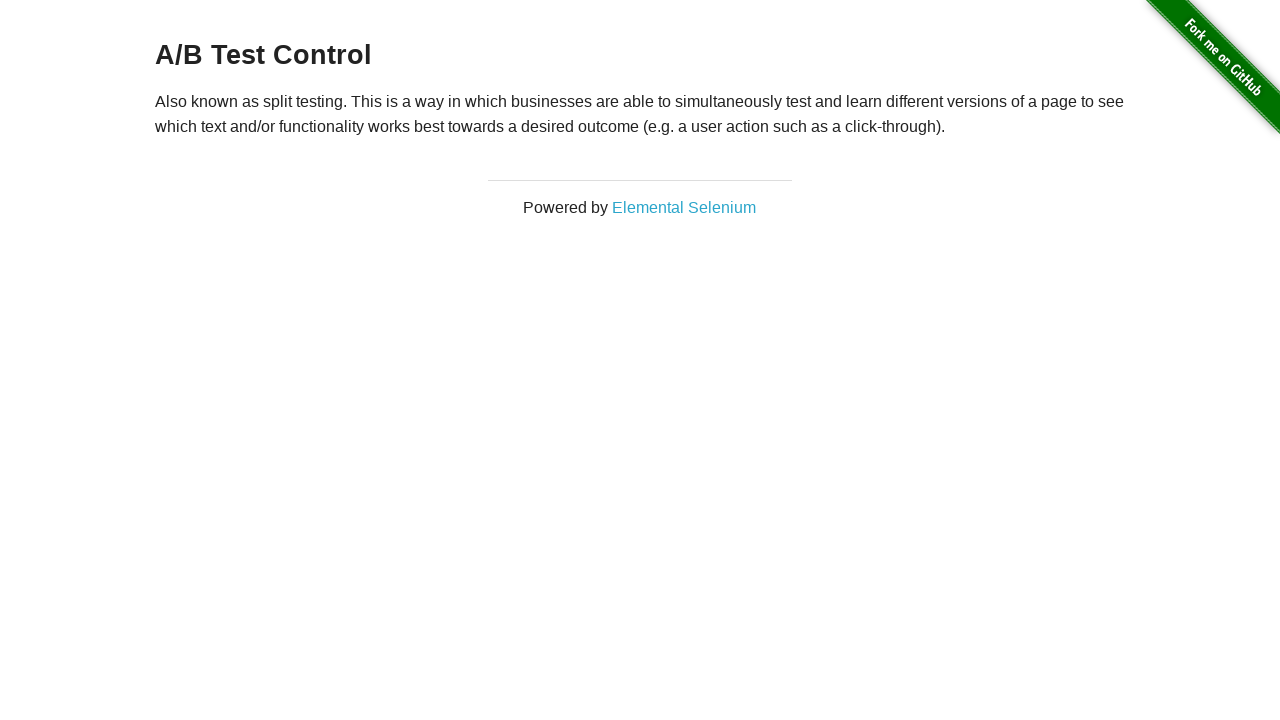

Added optimizelyOptOut cookie with value 'true'
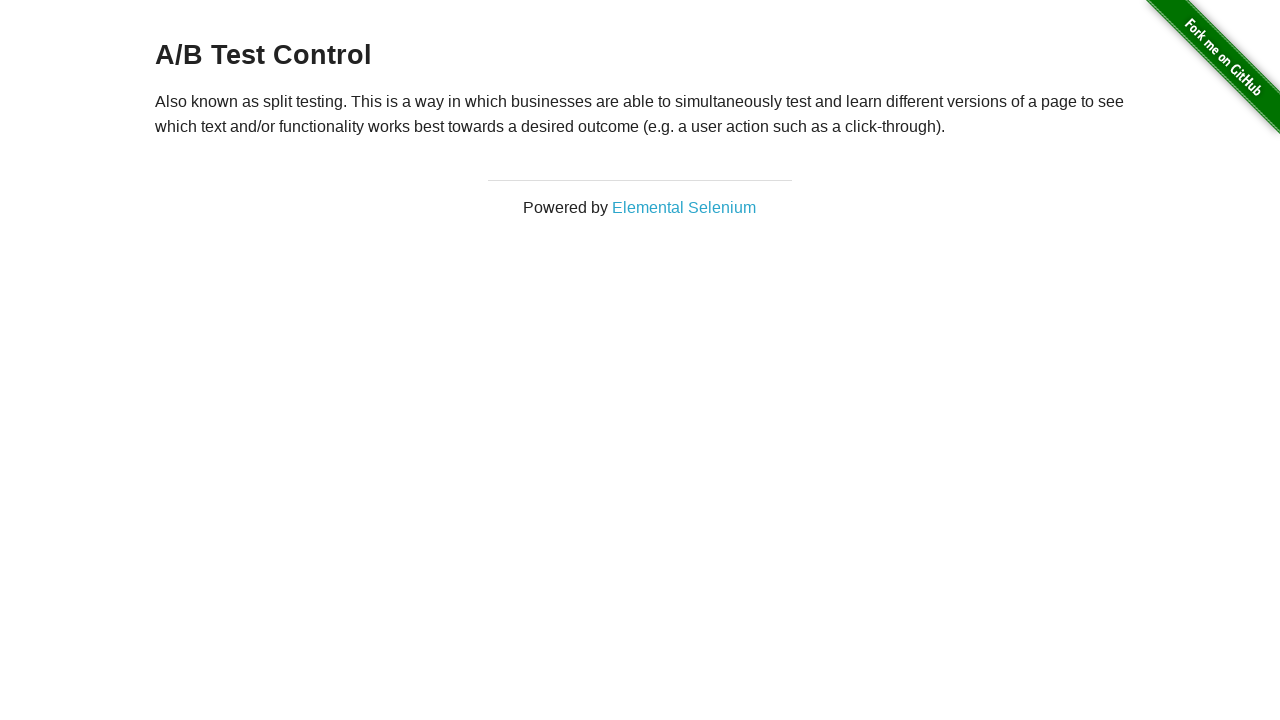

Refreshed page to apply opt-out cookie
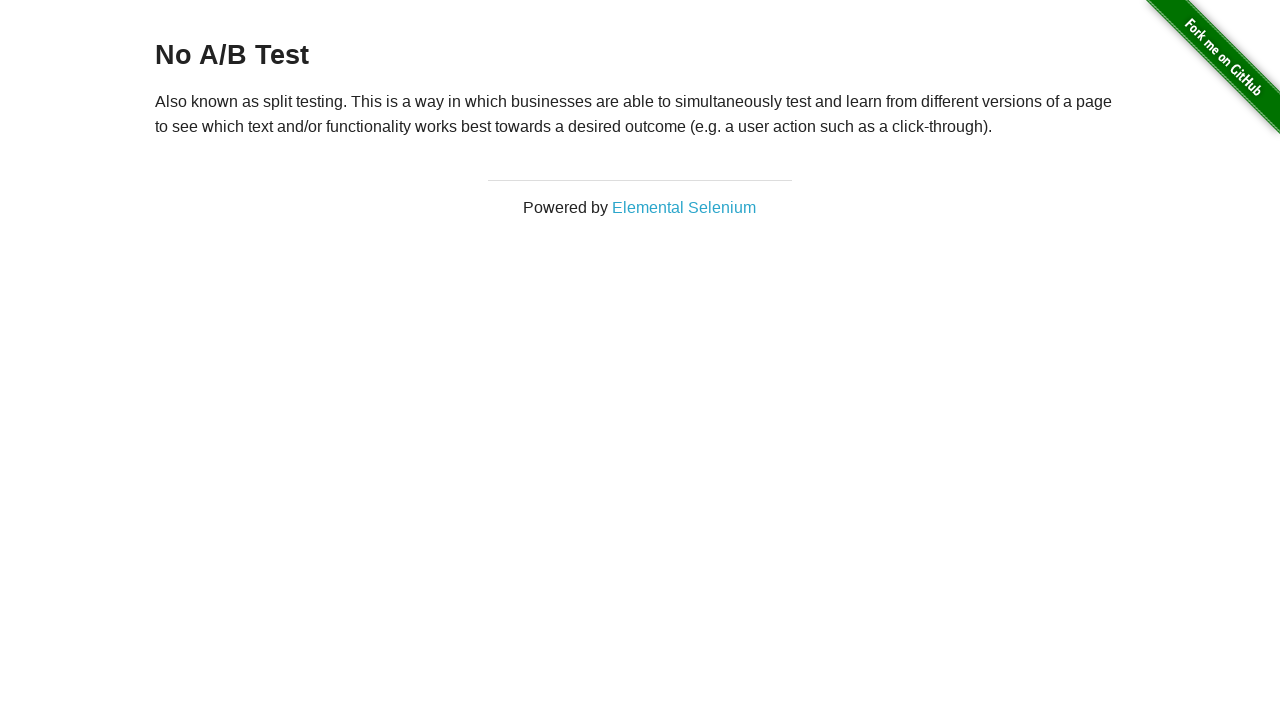

Retrieved heading text after refresh: No A/B Test
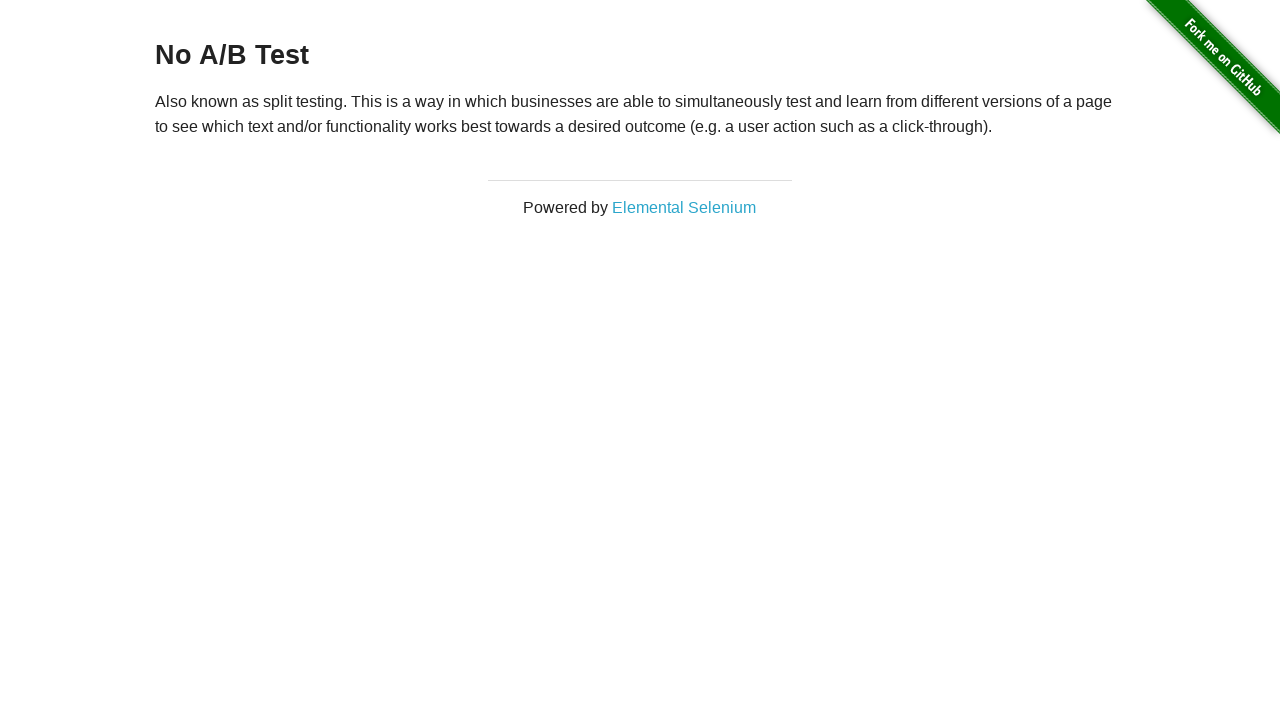

Verified opt-out was successful - heading shows 'No A/B Test'
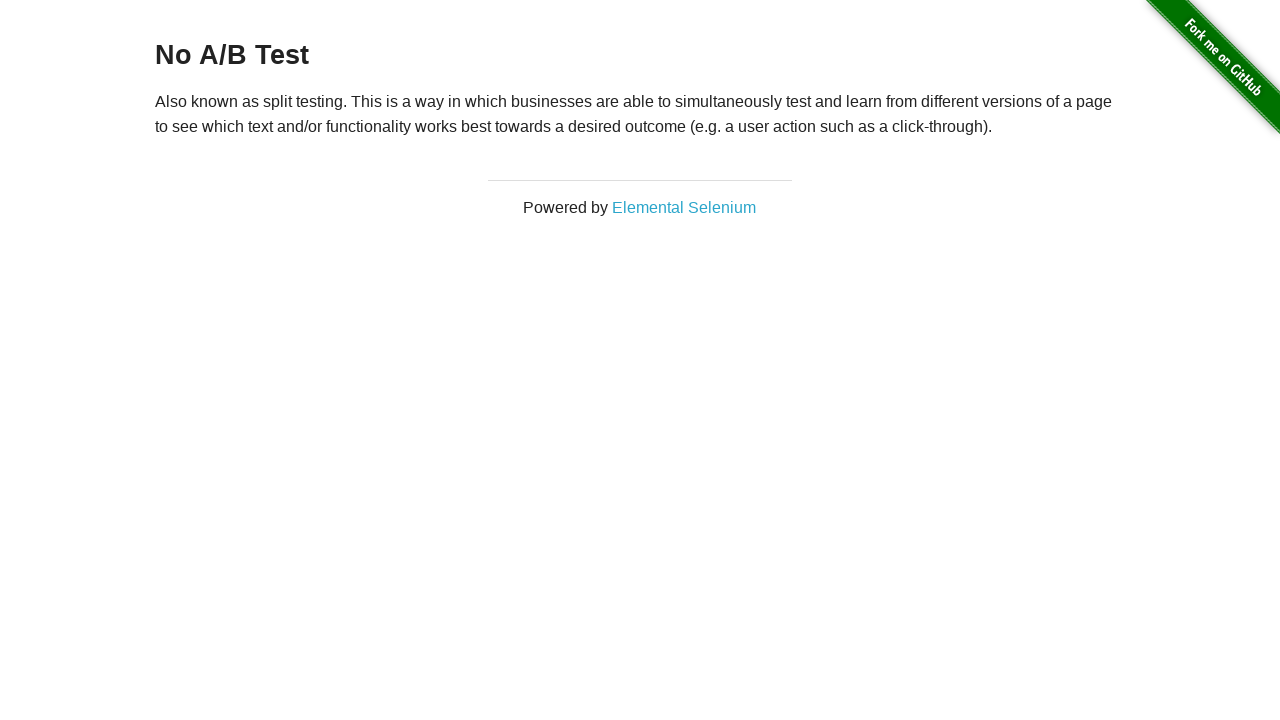

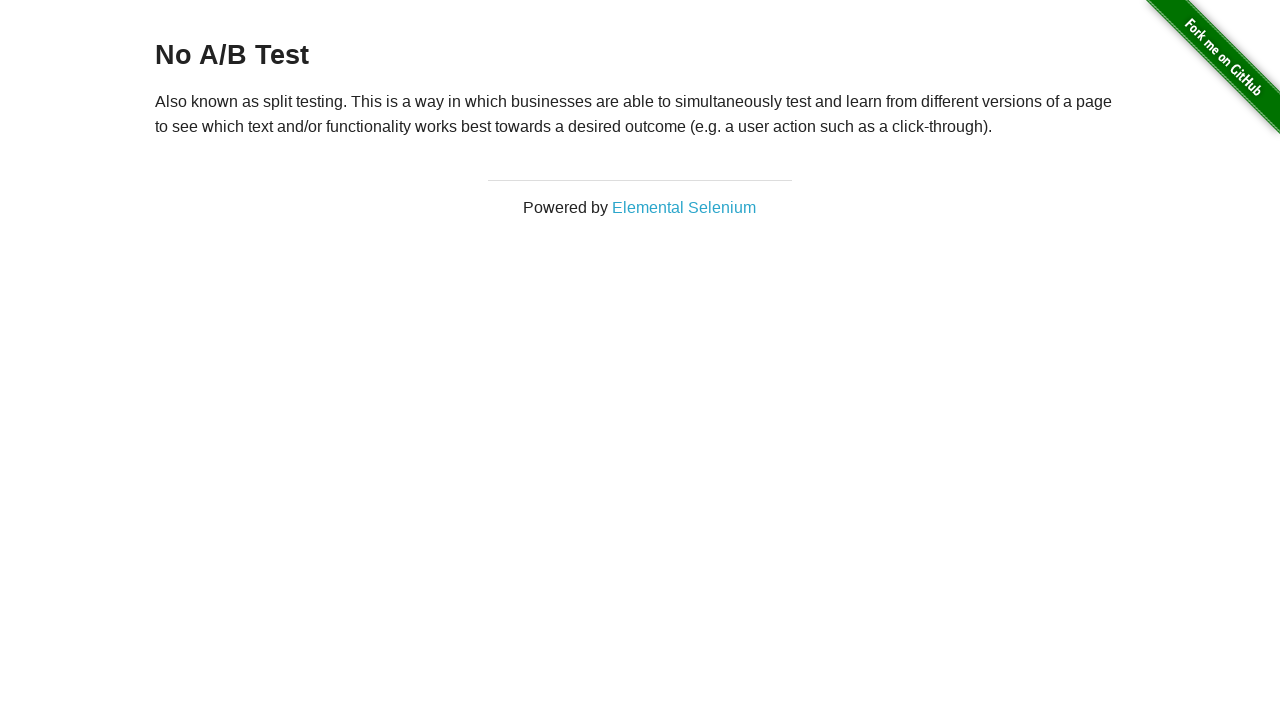